Tests radio button selection functionality by clicking 'Yes' and 'Impressive' radio buttons and verifying the selection text updates correctly.

Starting URL: https://demoqa.com/radio-button

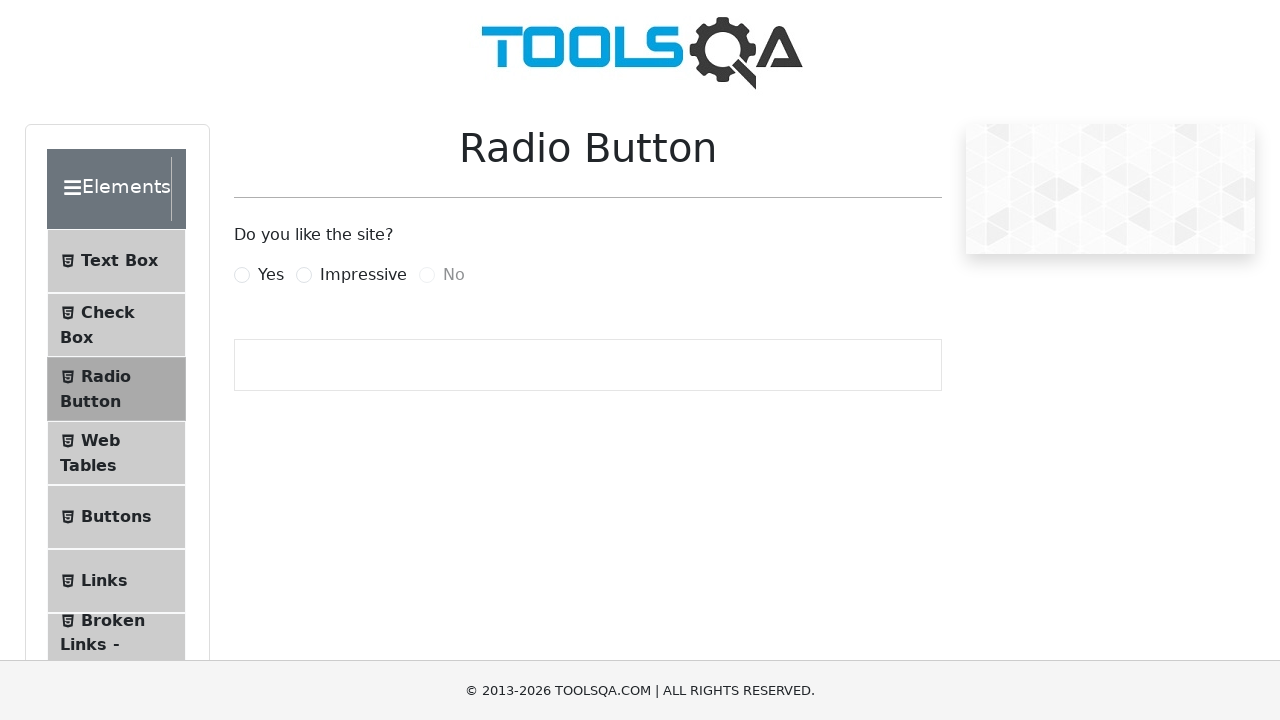

Clicked 'Yes' radio button at (271, 275) on label:text('Yes')
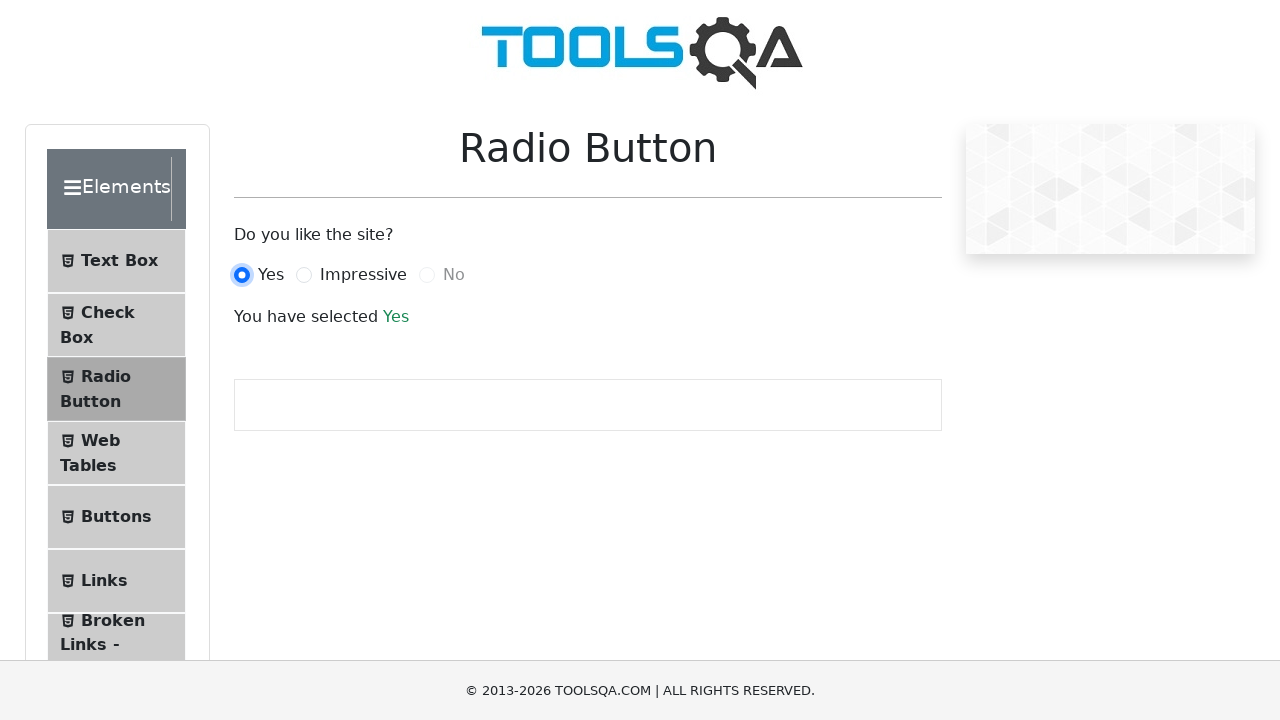

Waited for selection text to appear after clicking 'Yes'
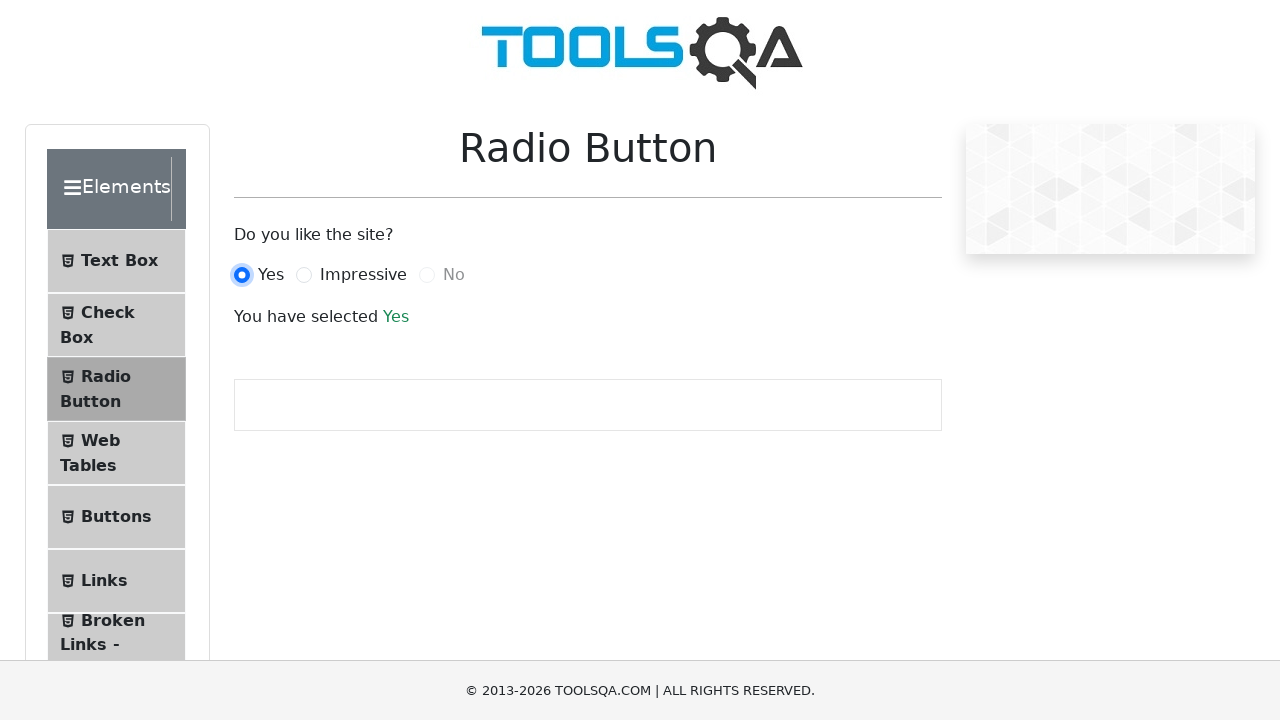

Clicked 'Impressive' radio button at (363, 275) on label:text('Impressive')
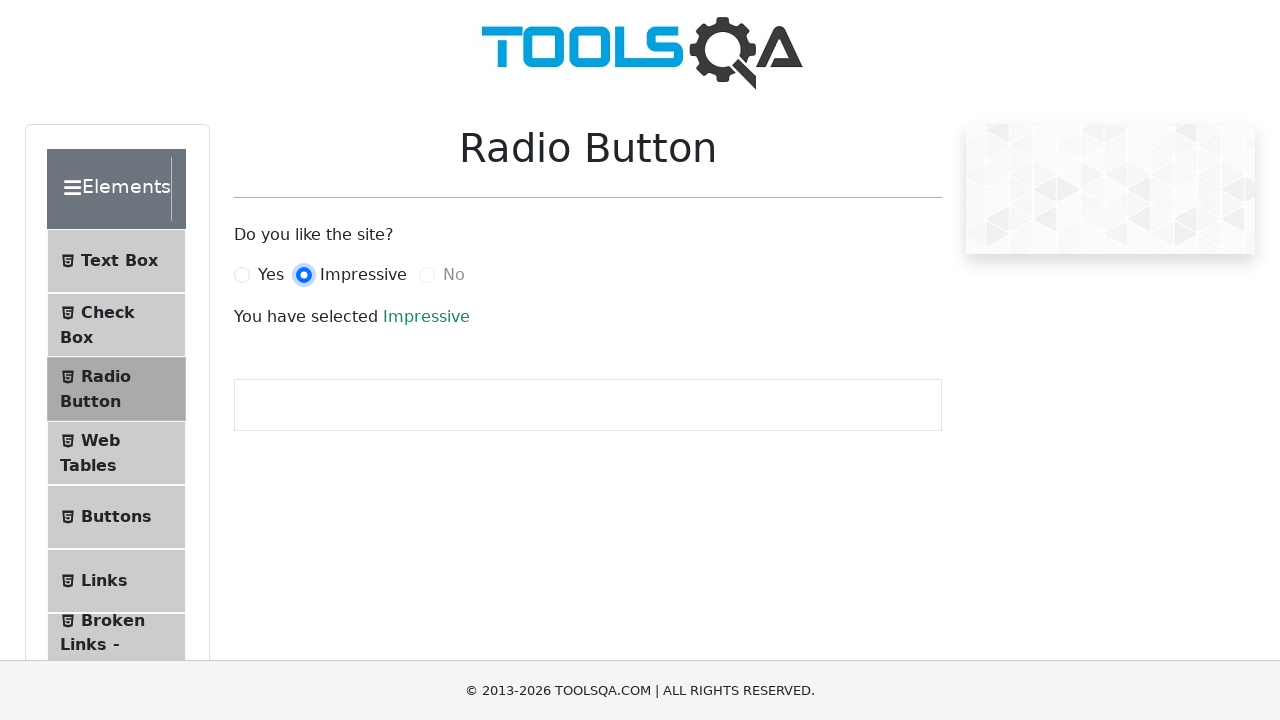

Verified selection text is displayed after clicking 'Impressive'
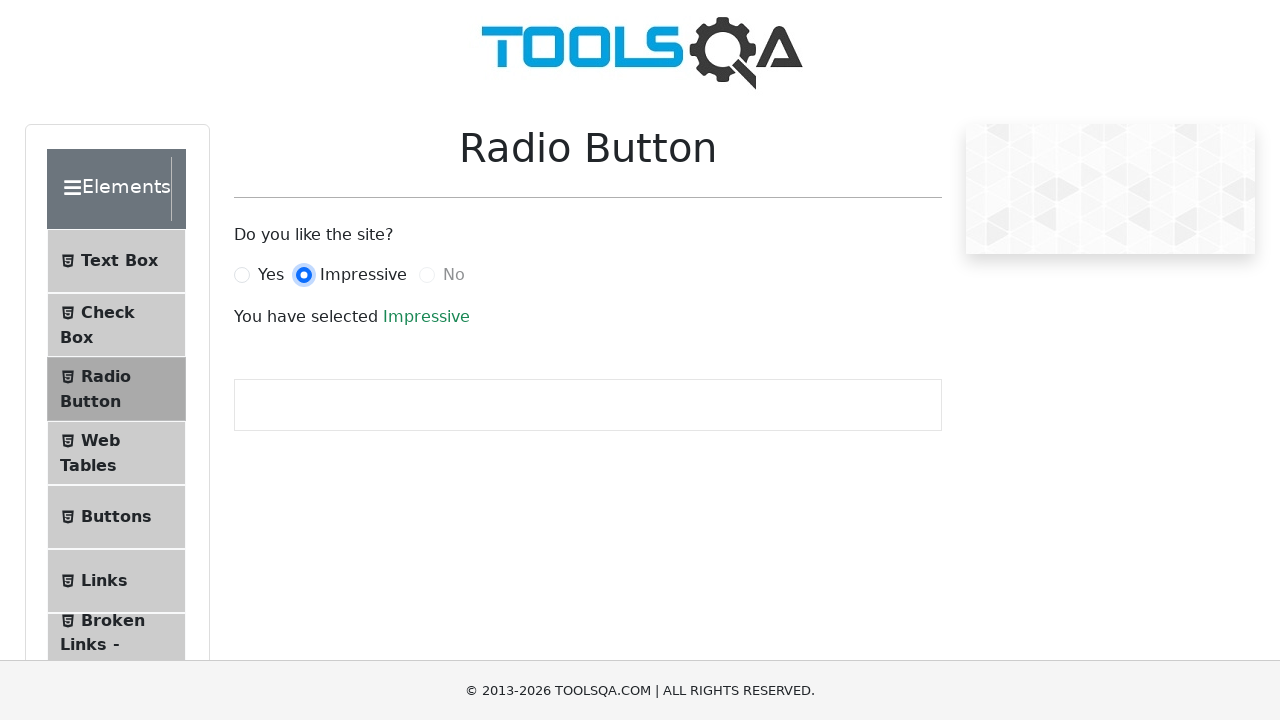

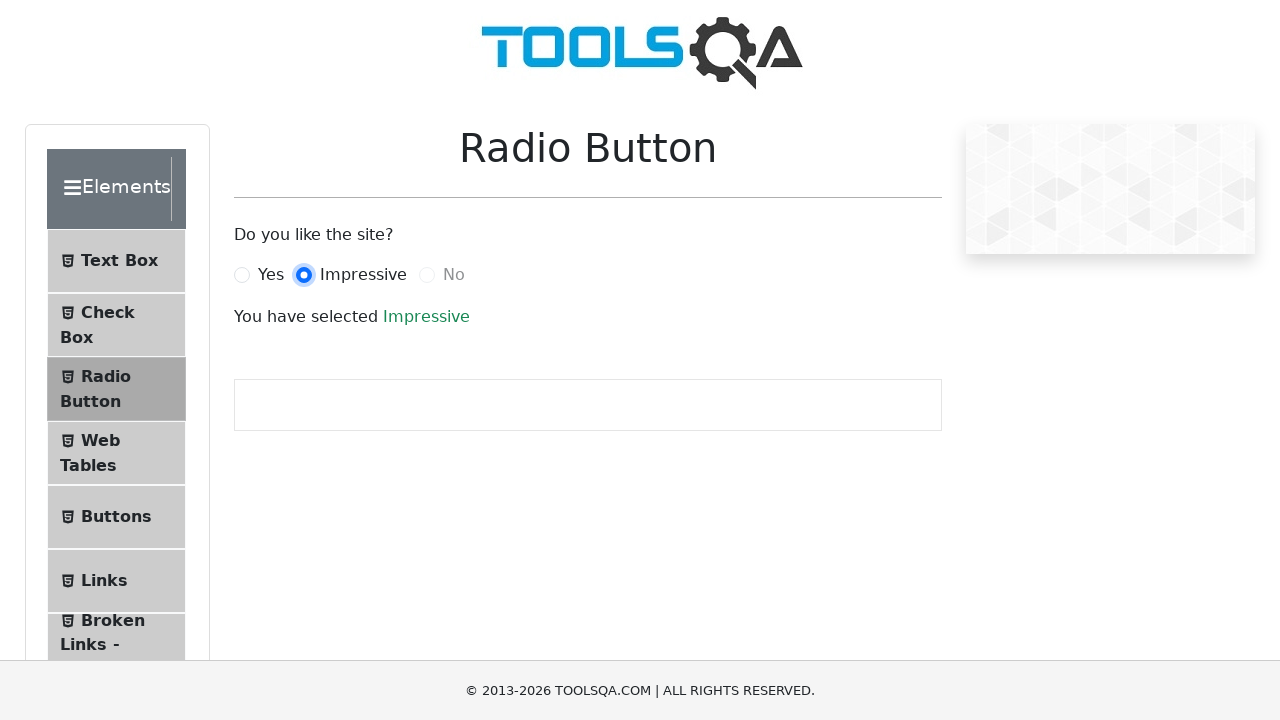